Tests that edits are cancelled when pressing Escape key

Starting URL: https://demo.playwright.dev/todomvc

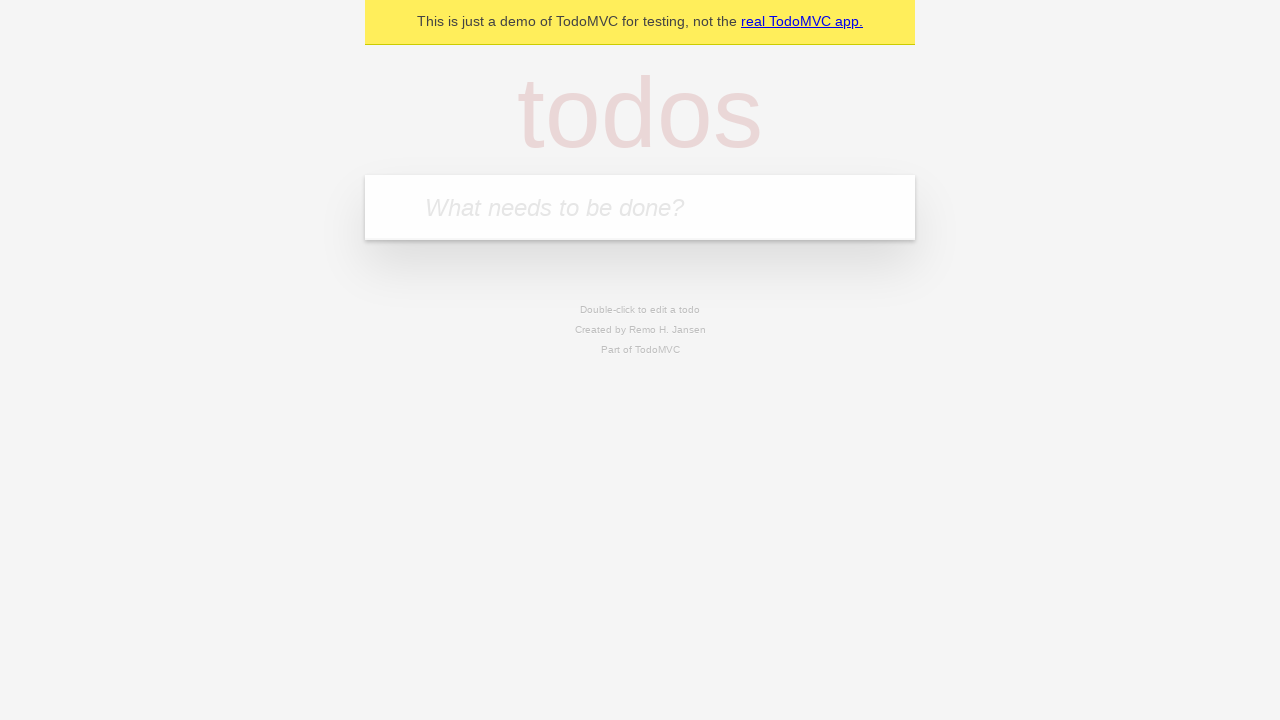

Filled first todo input with 'buy some cheese' on internal:attr=[placeholder="What needs to be done?"i]
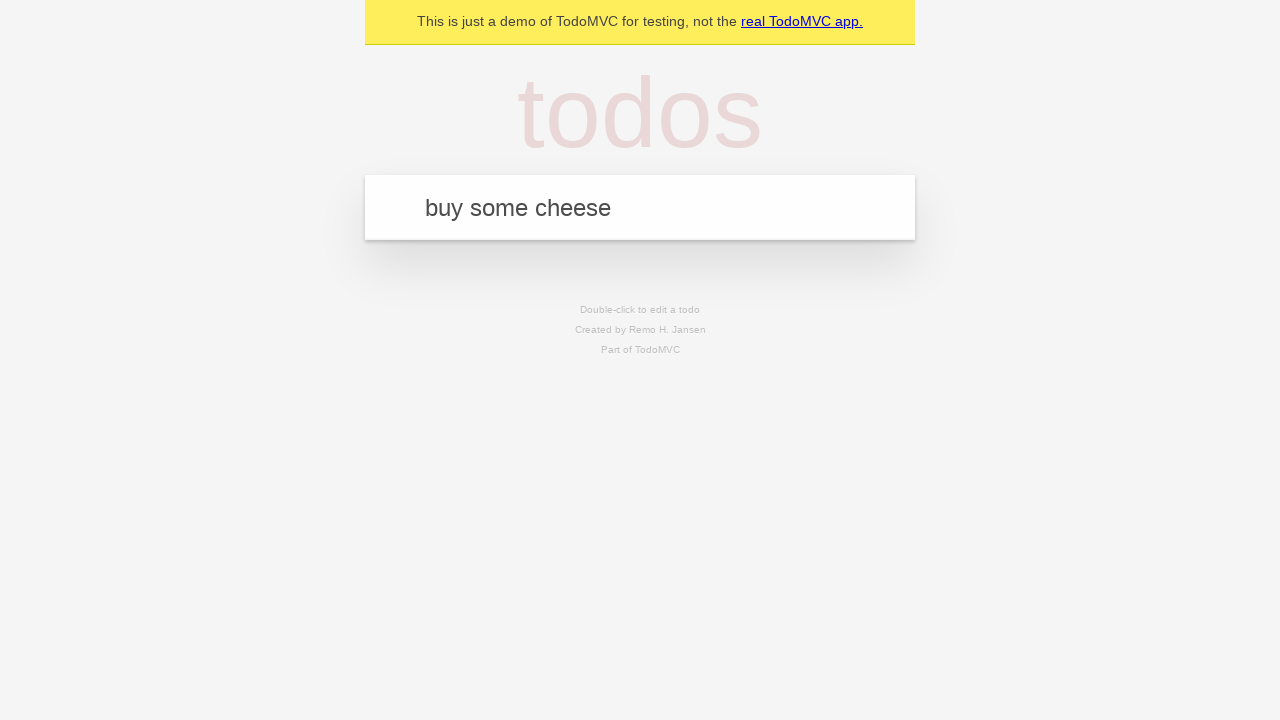

Pressed Enter to create first todo on internal:attr=[placeholder="What needs to be done?"i]
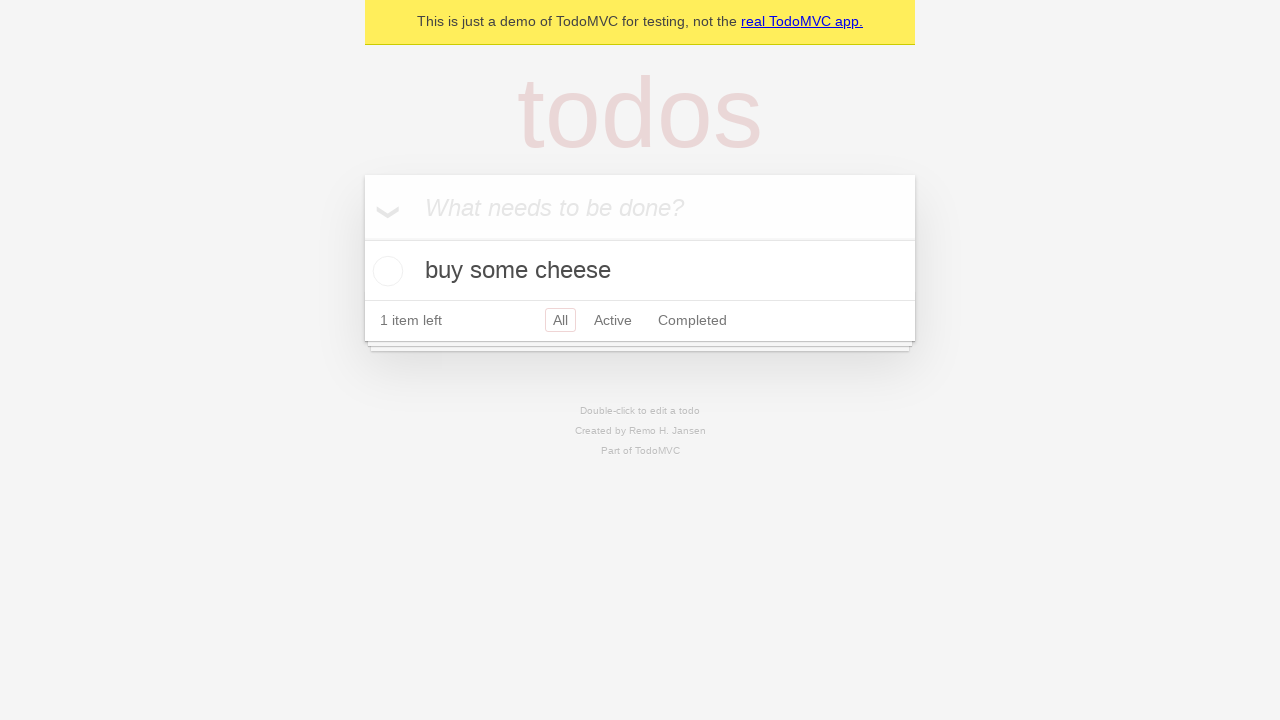

Filled second todo input with 'feed the cat' on internal:attr=[placeholder="What needs to be done?"i]
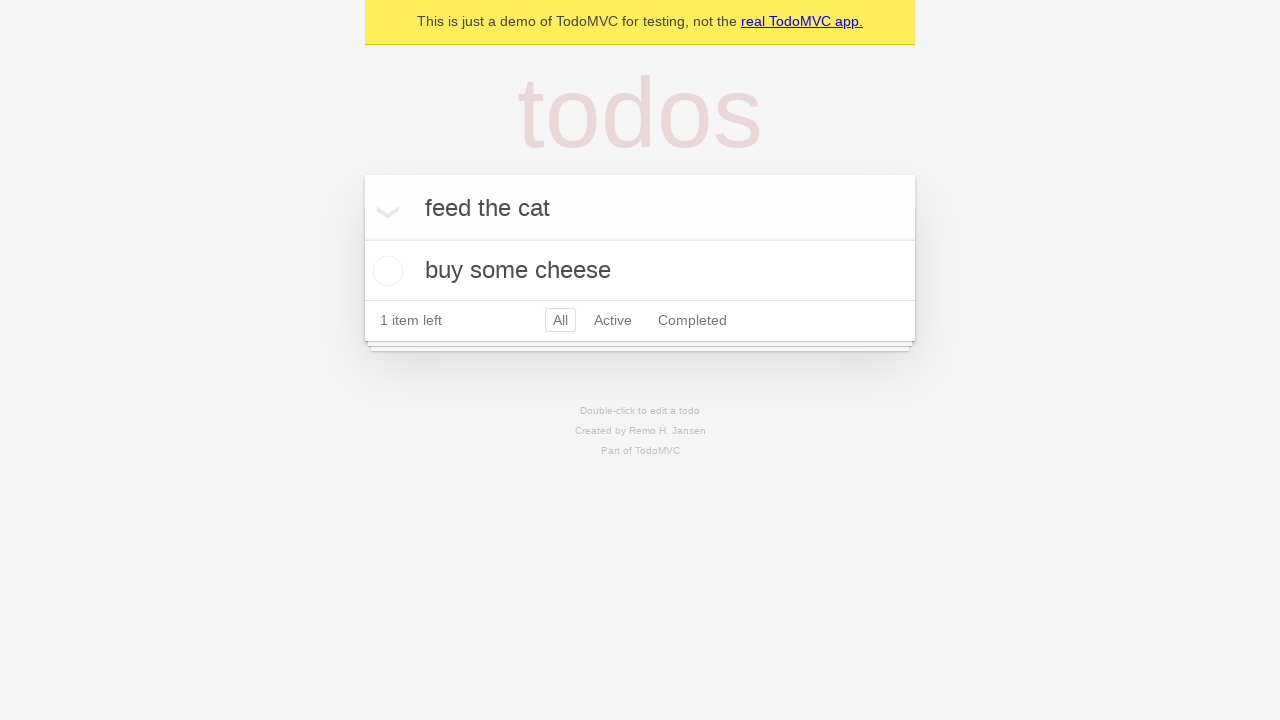

Pressed Enter to create second todo on internal:attr=[placeholder="What needs to be done?"i]
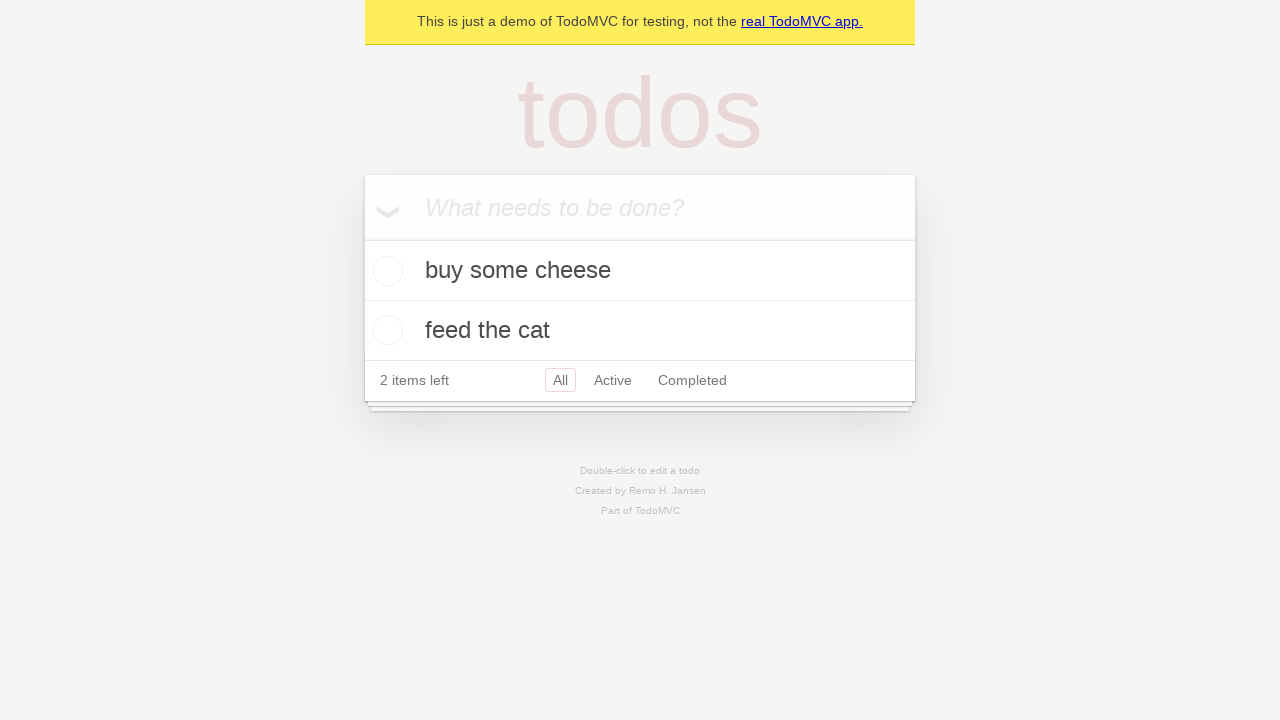

Filled third todo input with 'book a doctors appointment' on internal:attr=[placeholder="What needs to be done?"i]
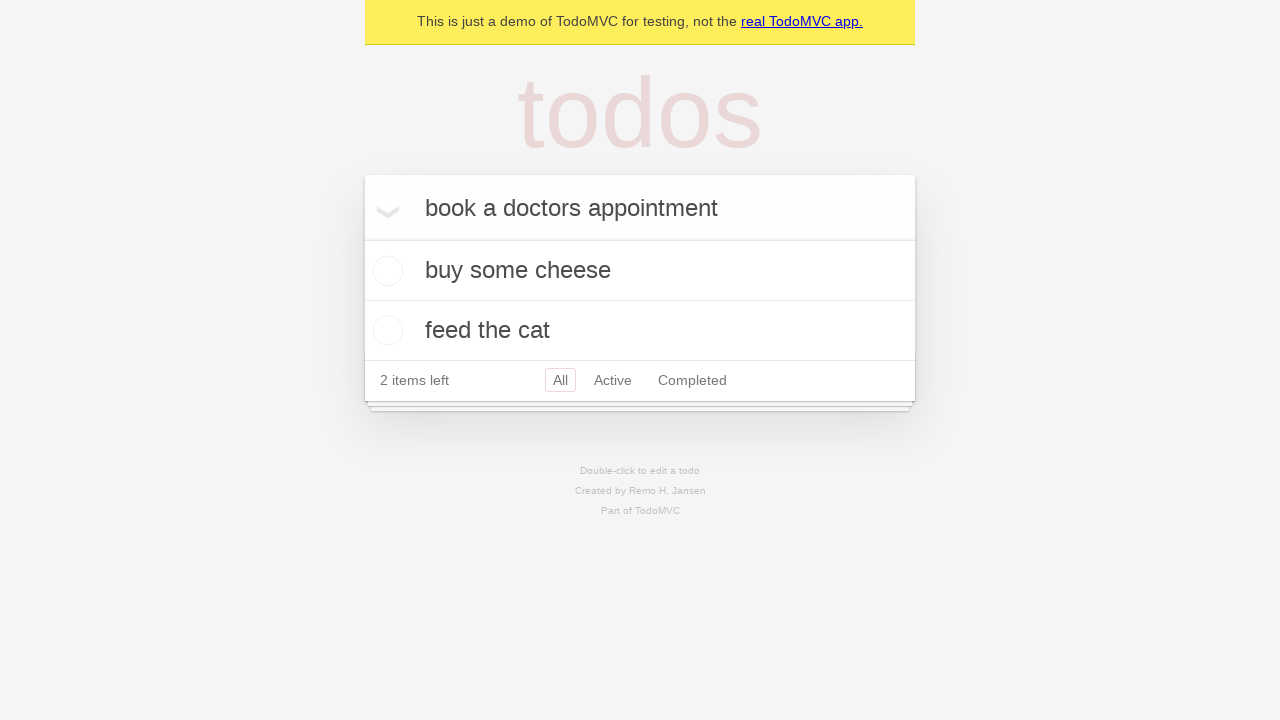

Pressed Enter to create third todo on internal:attr=[placeholder="What needs to be done?"i]
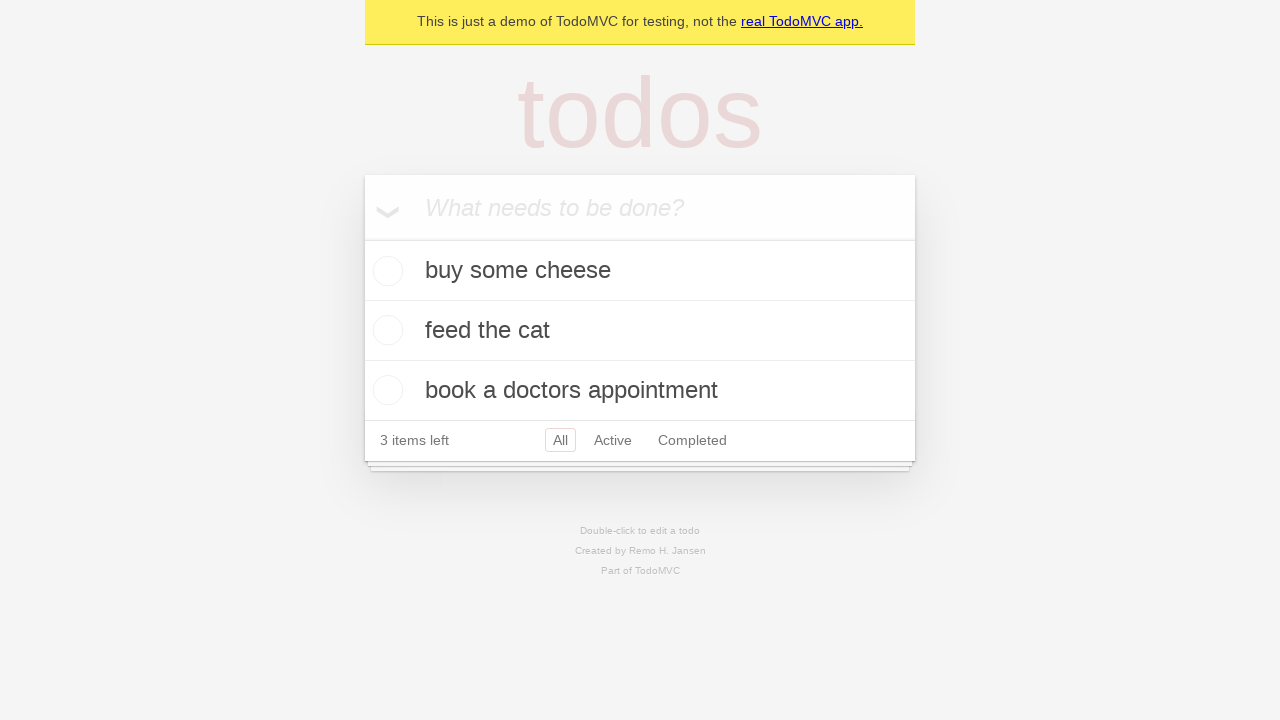

Waited for third todo item to appear
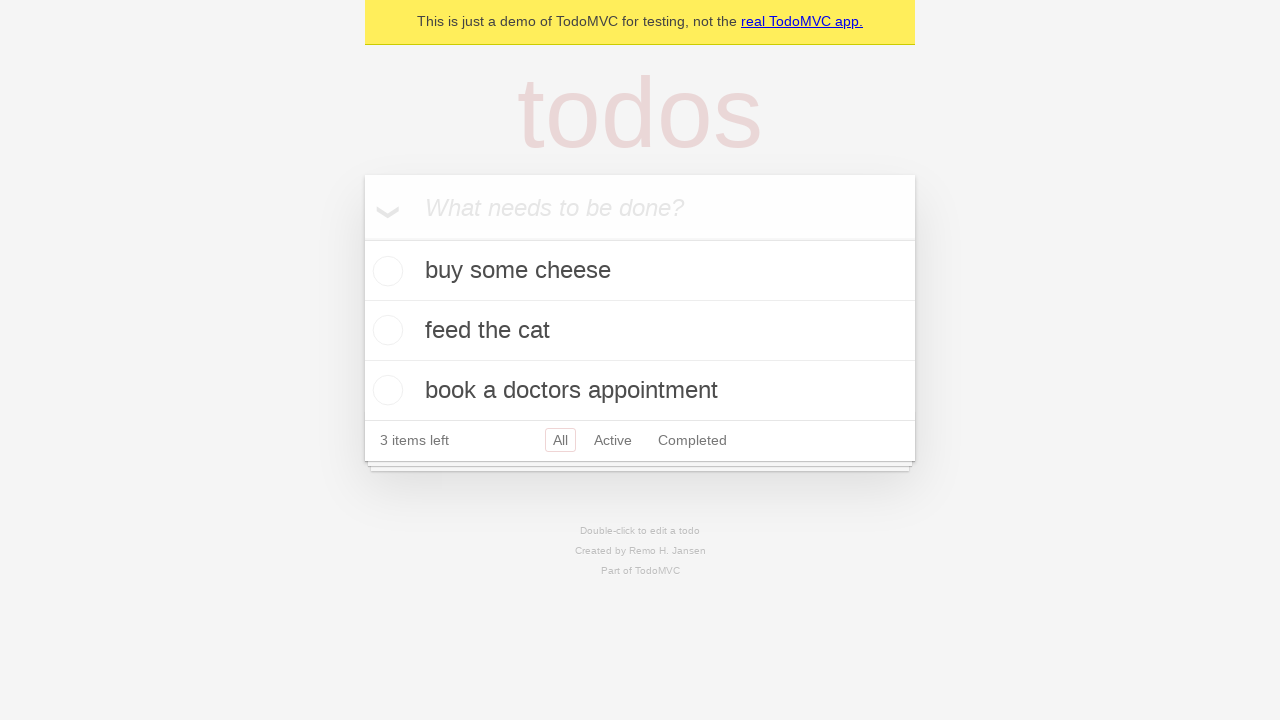

Double-clicked second todo item to enter edit mode at (640, 331) on [data-testid='todo-item'] >> nth=1
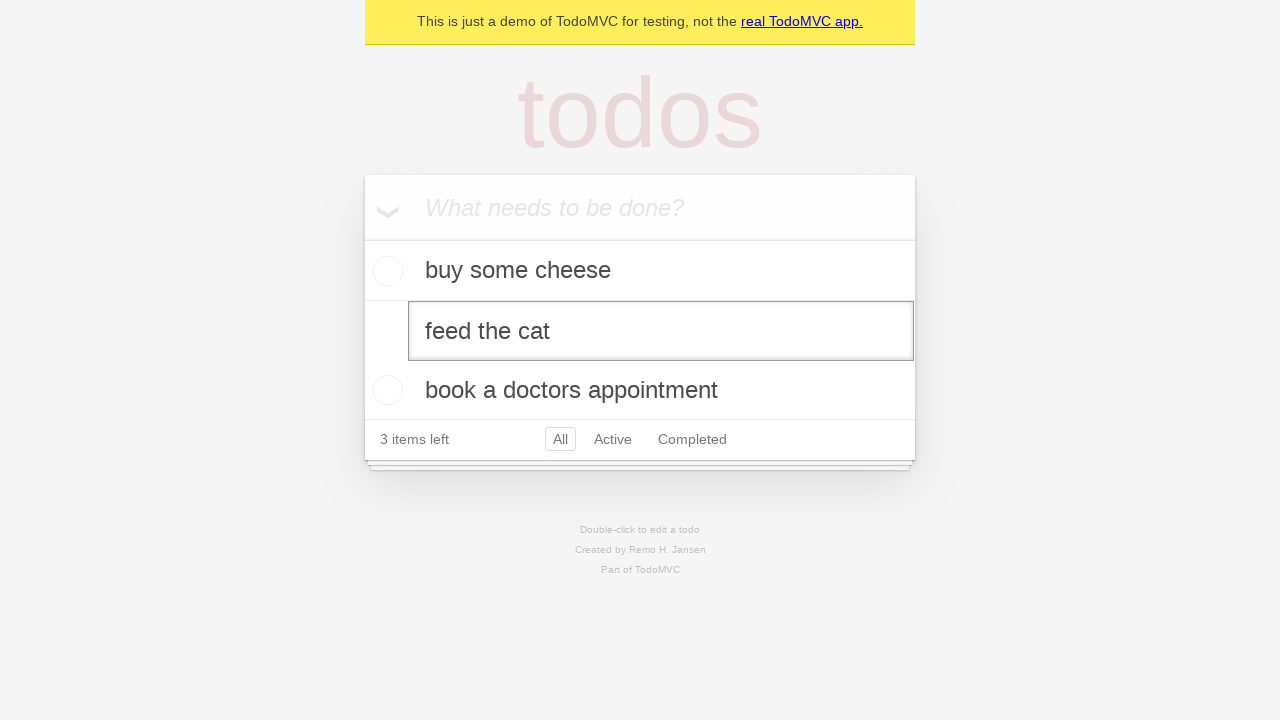

Filled edit textbox with 'buy some sausages' on [data-testid='todo-item'] >> nth=1 >> internal:role=textbox[name="Edit"i]
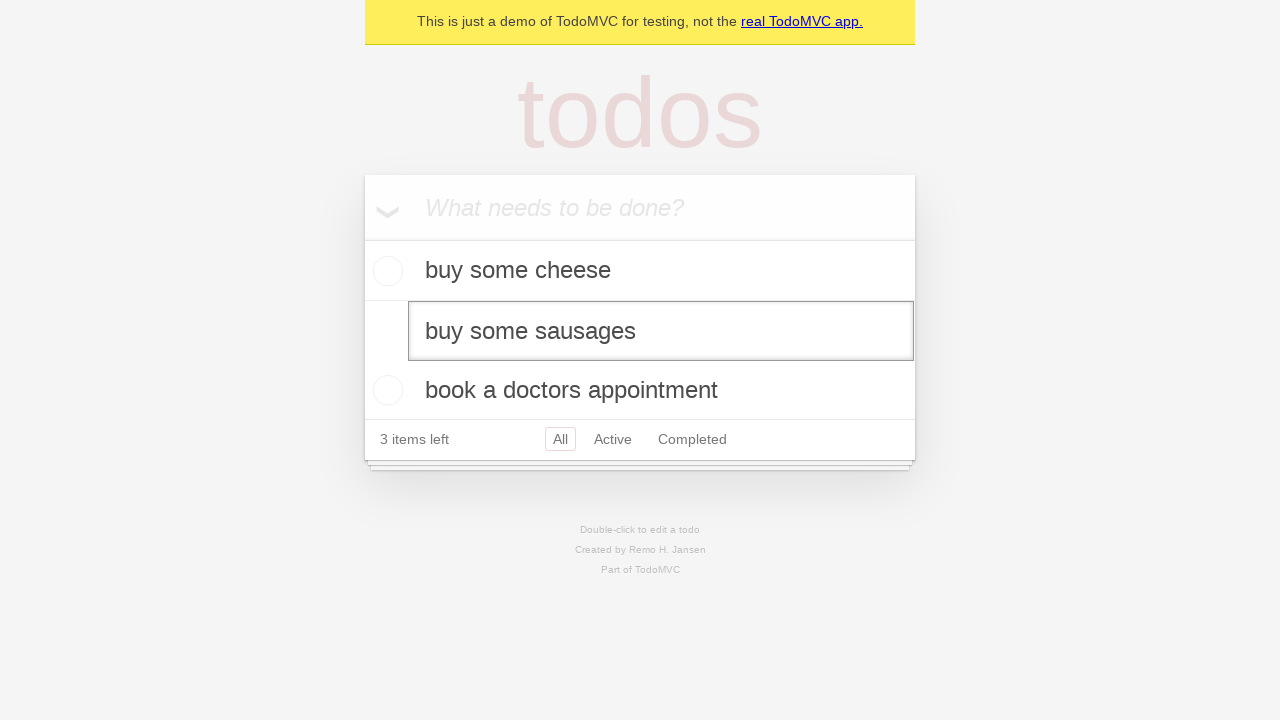

Pressed Escape to cancel edit without saving changes on [data-testid='todo-item'] >> nth=1 >> internal:role=textbox[name="Edit"i]
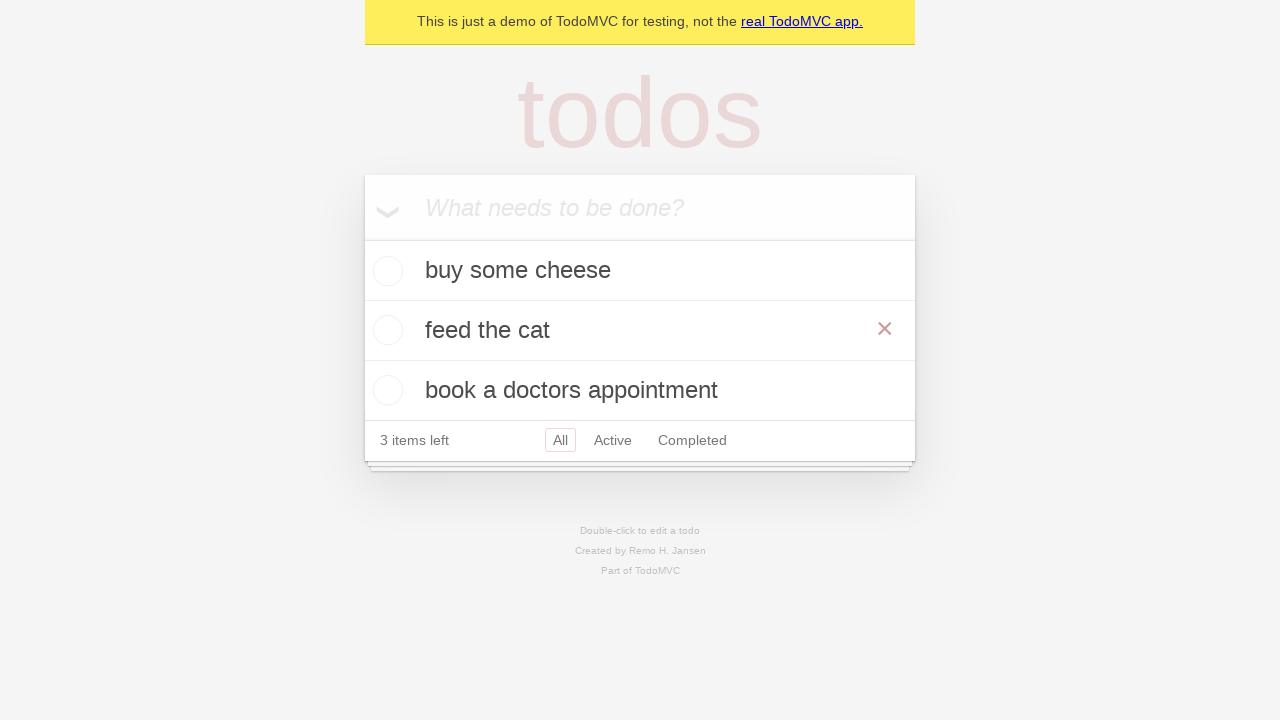

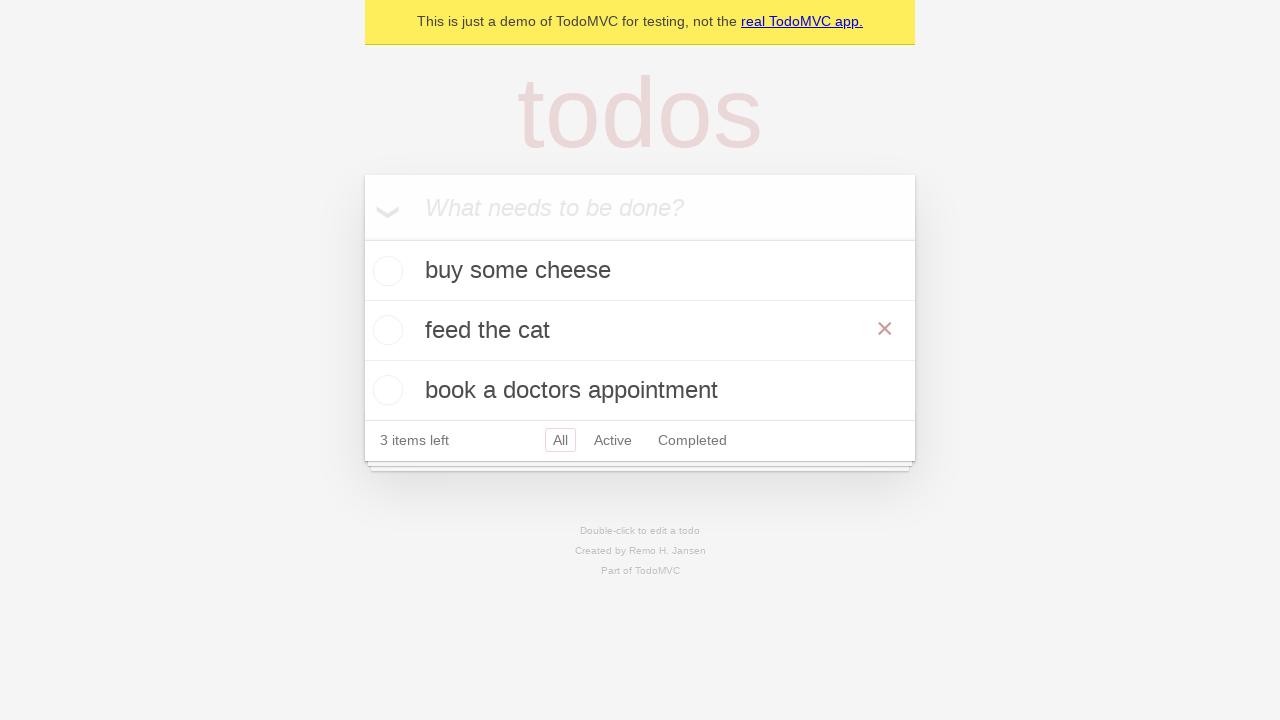